Tests right-click context menu functionality by navigating through UI elements, performing a right-click action, and verifying the result message appears

Starting URL: https://demoapps.qspiders.com/

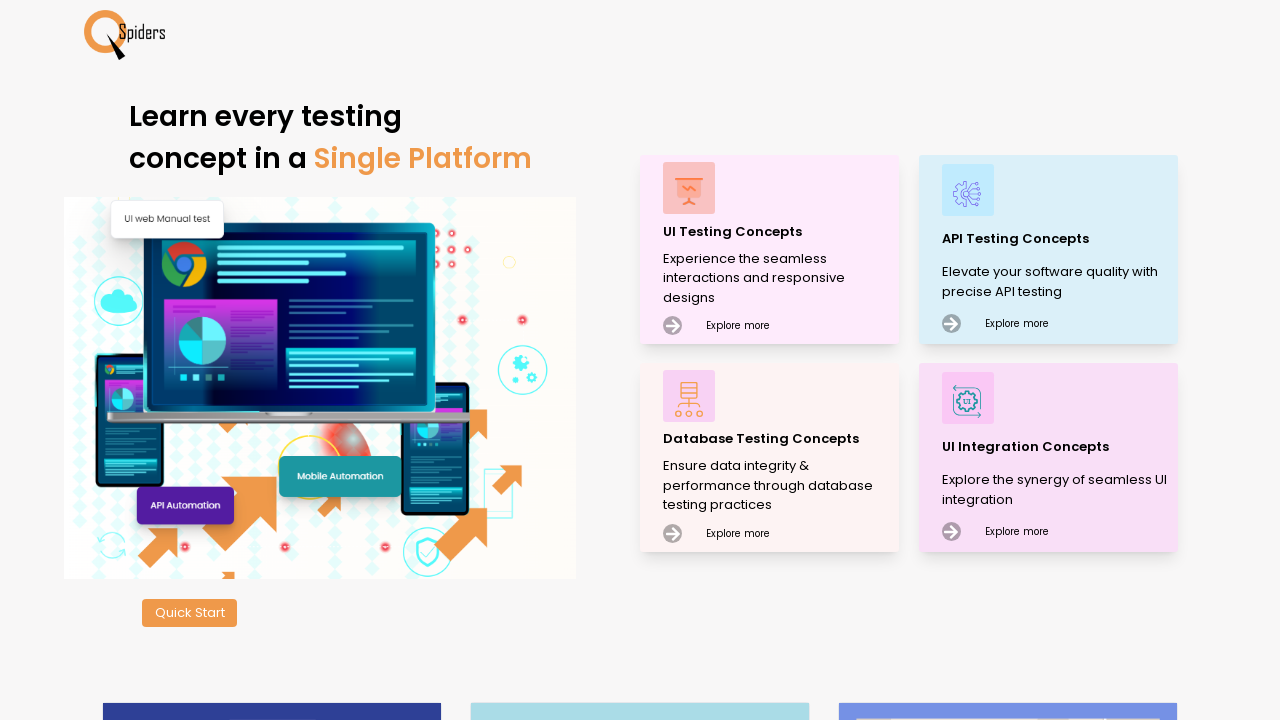

Clicked on UI Testing Concepts at (778, 232) on xpath=//p[text()='UI Testing Concepts']
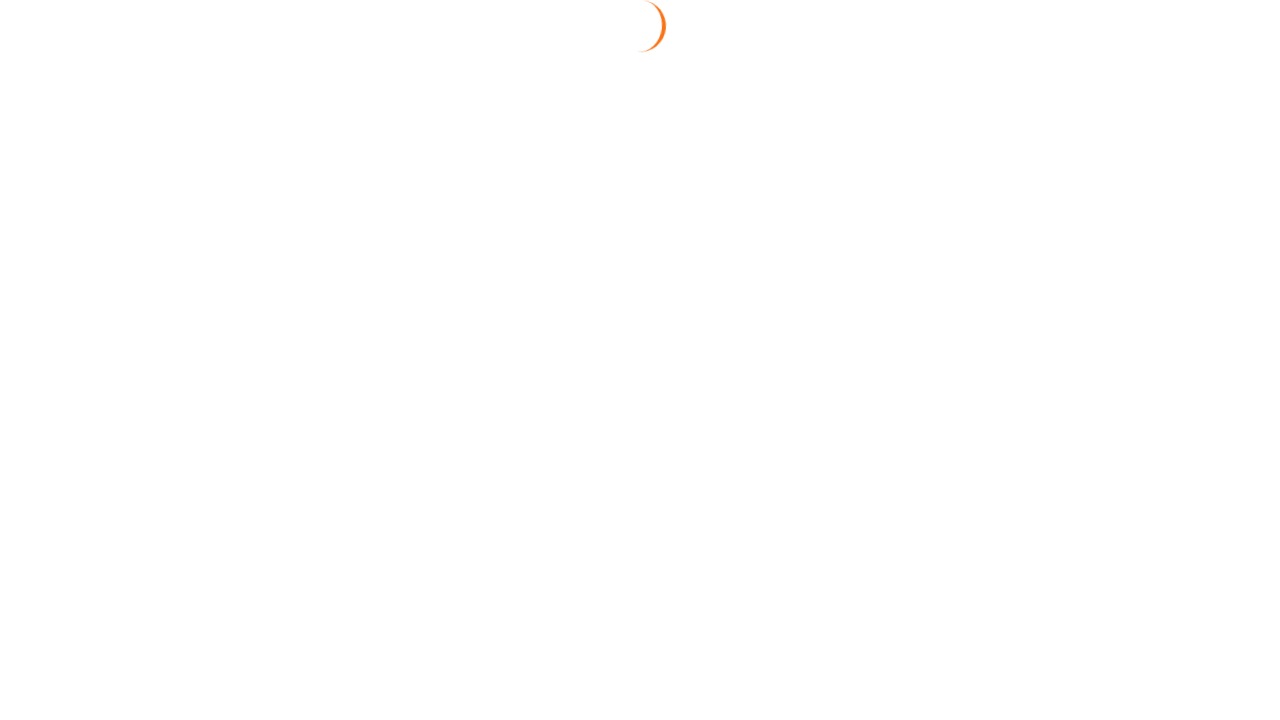

Clicked on Button section at (42, 191) on xpath=//section[text()='Button']
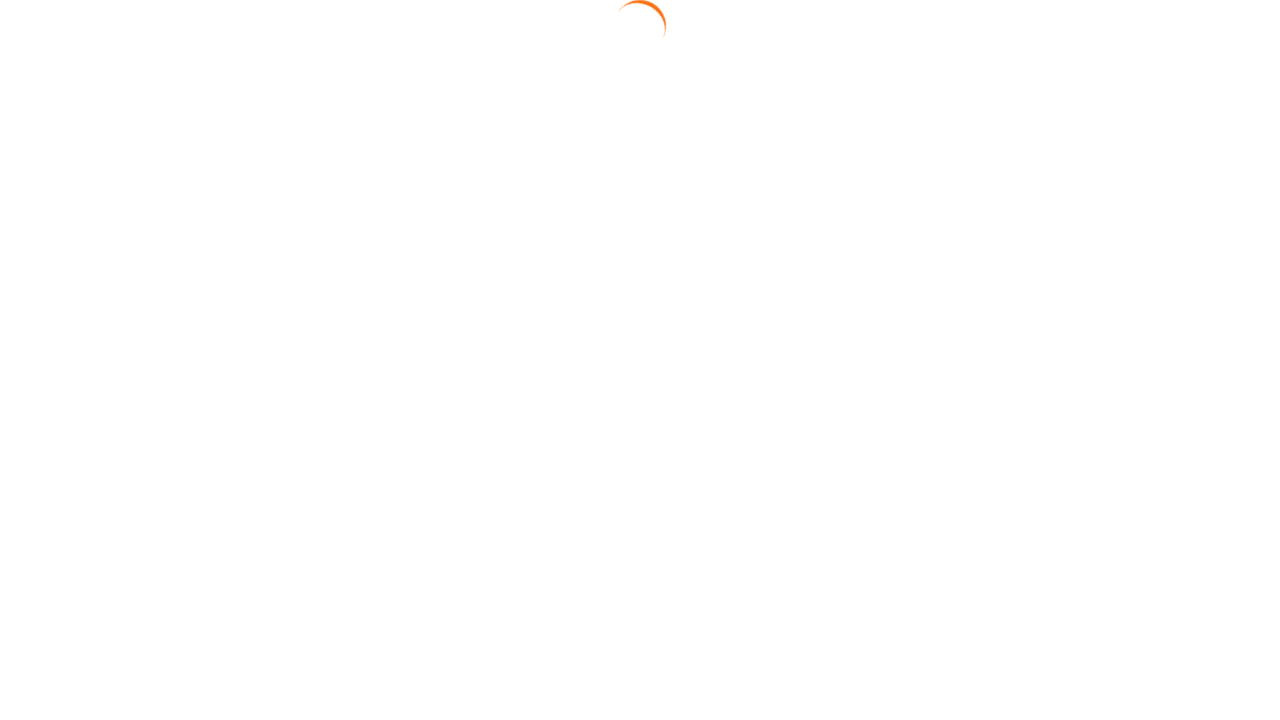

Clicked on Right Click link at (1171, 162) on text='Right Click'
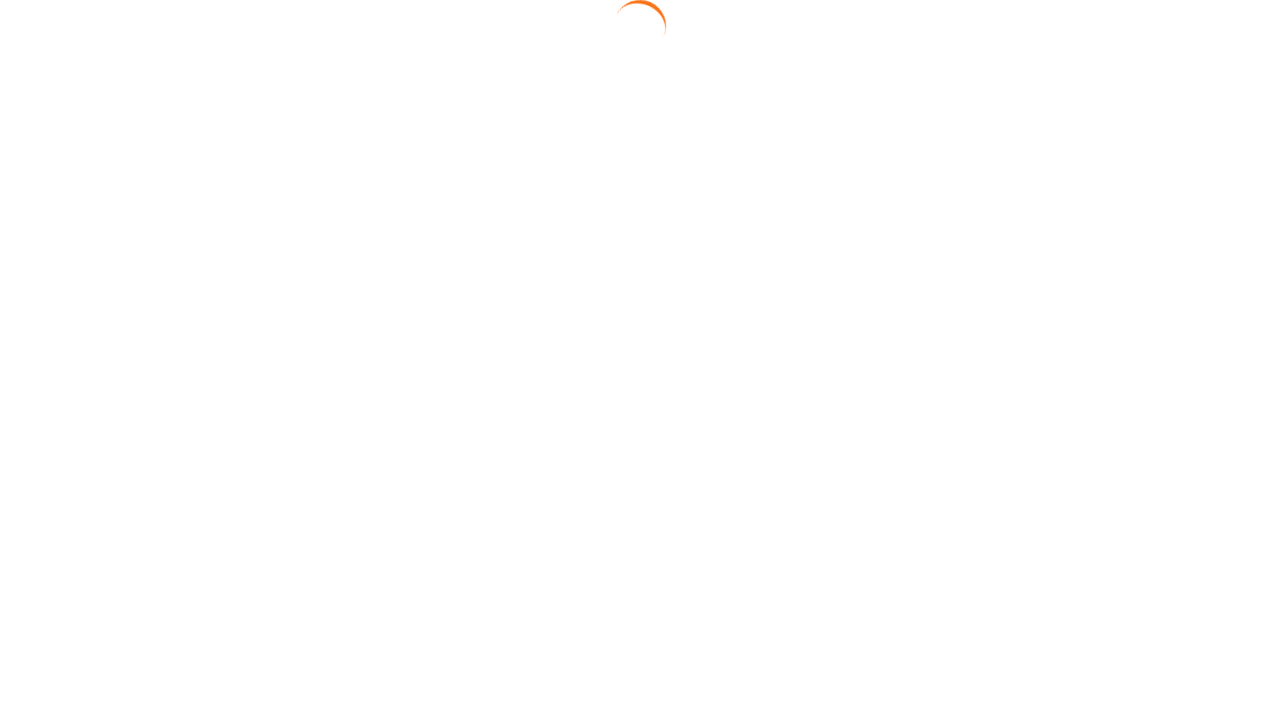

Performed right-click on Right Click button at (378, 189) on (//button[text()='Right Click'])[1]
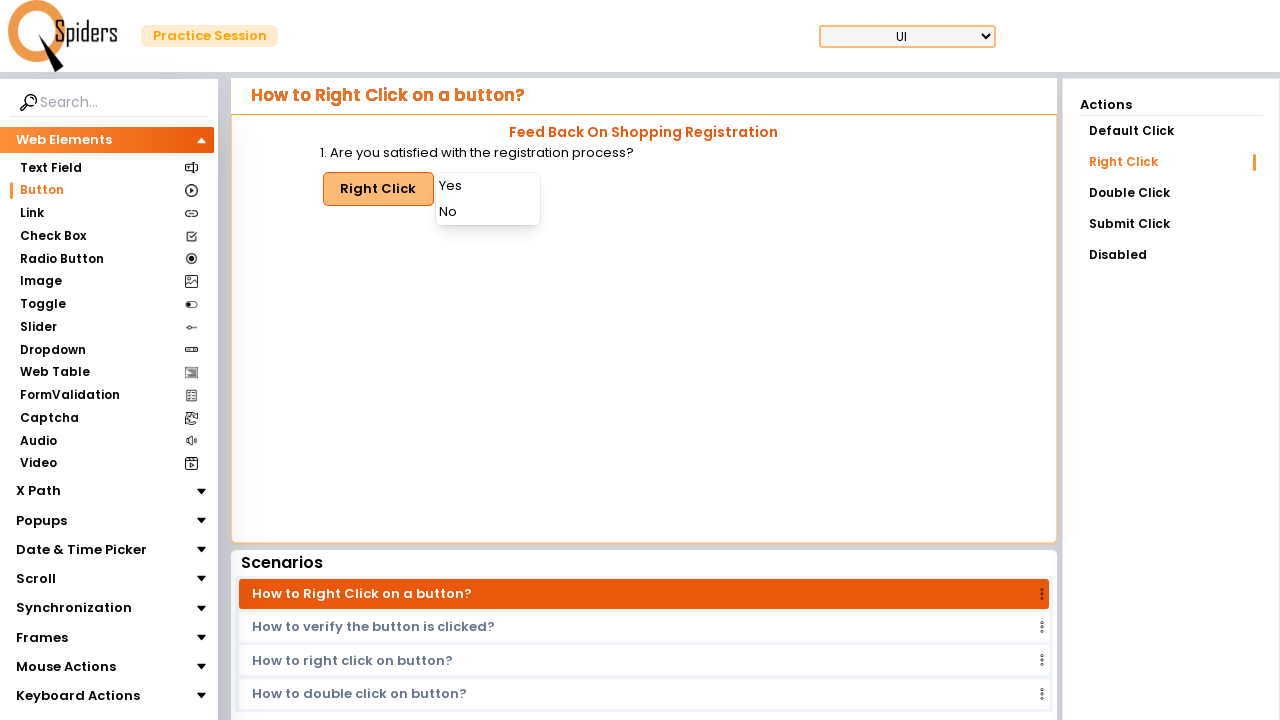

Clicked Yes option in context menu at (488, 186) on xpath=//div[text()='Yes']
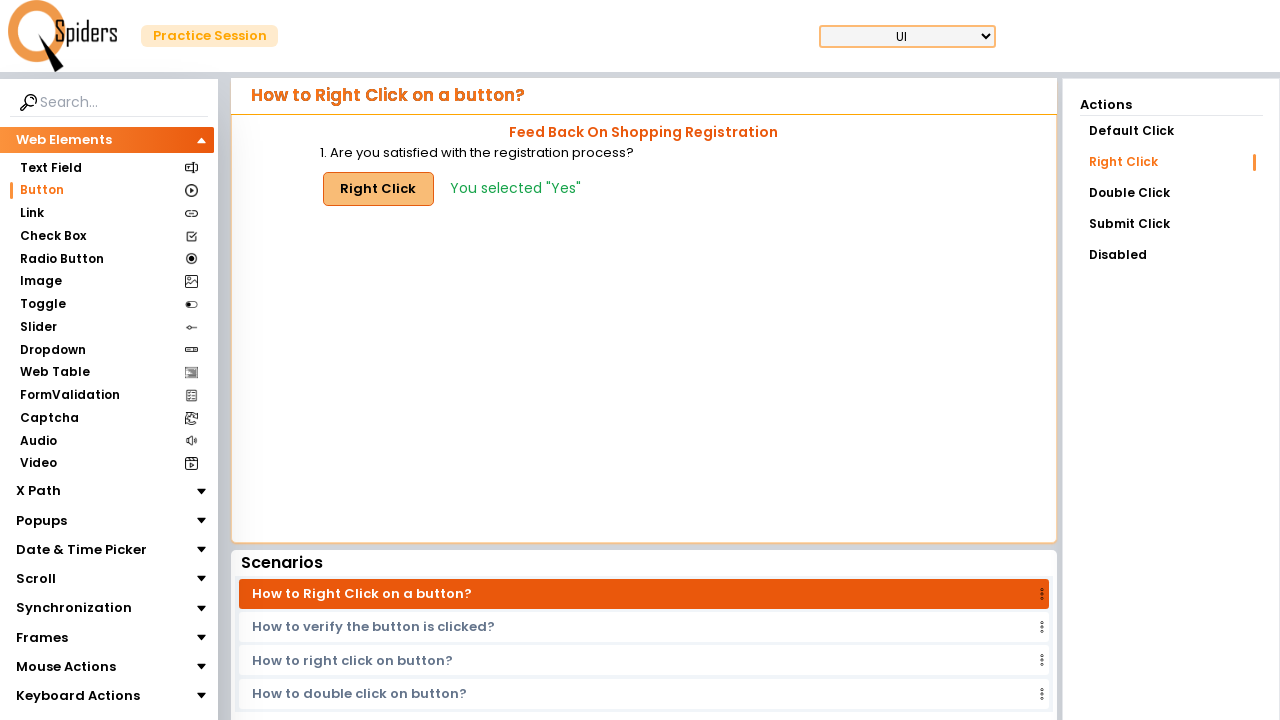

Verified success message is displayed
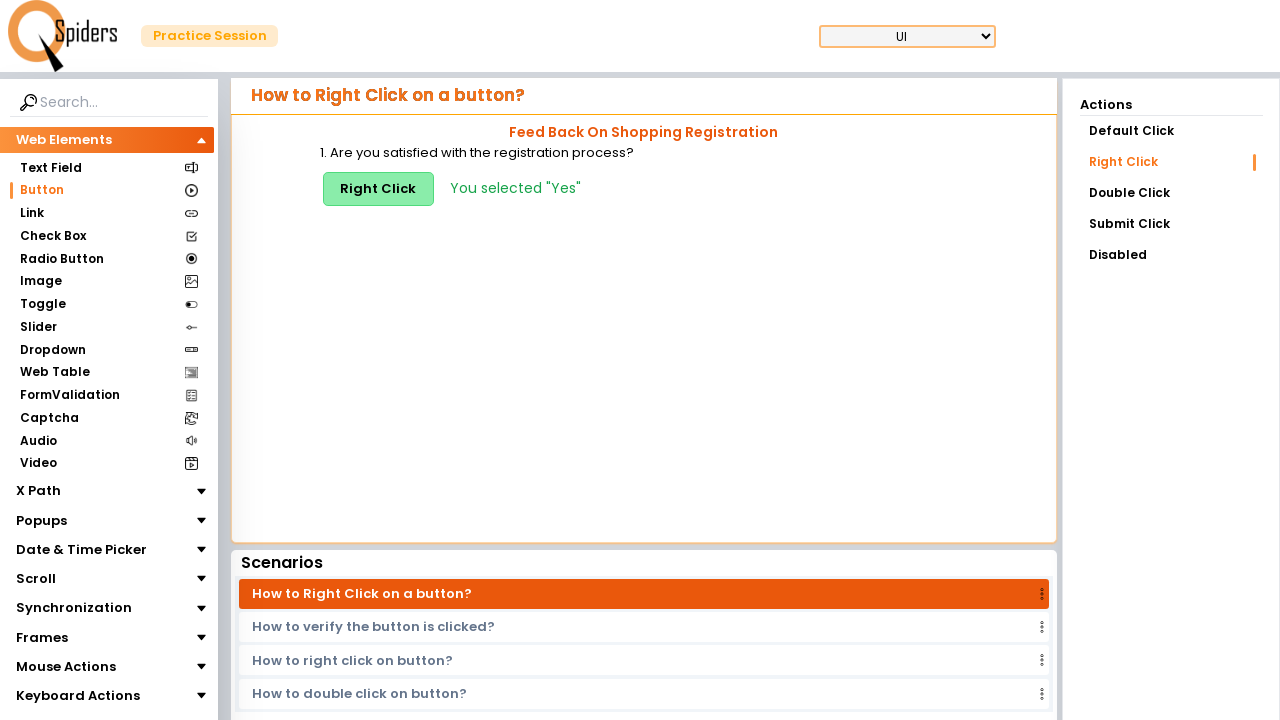

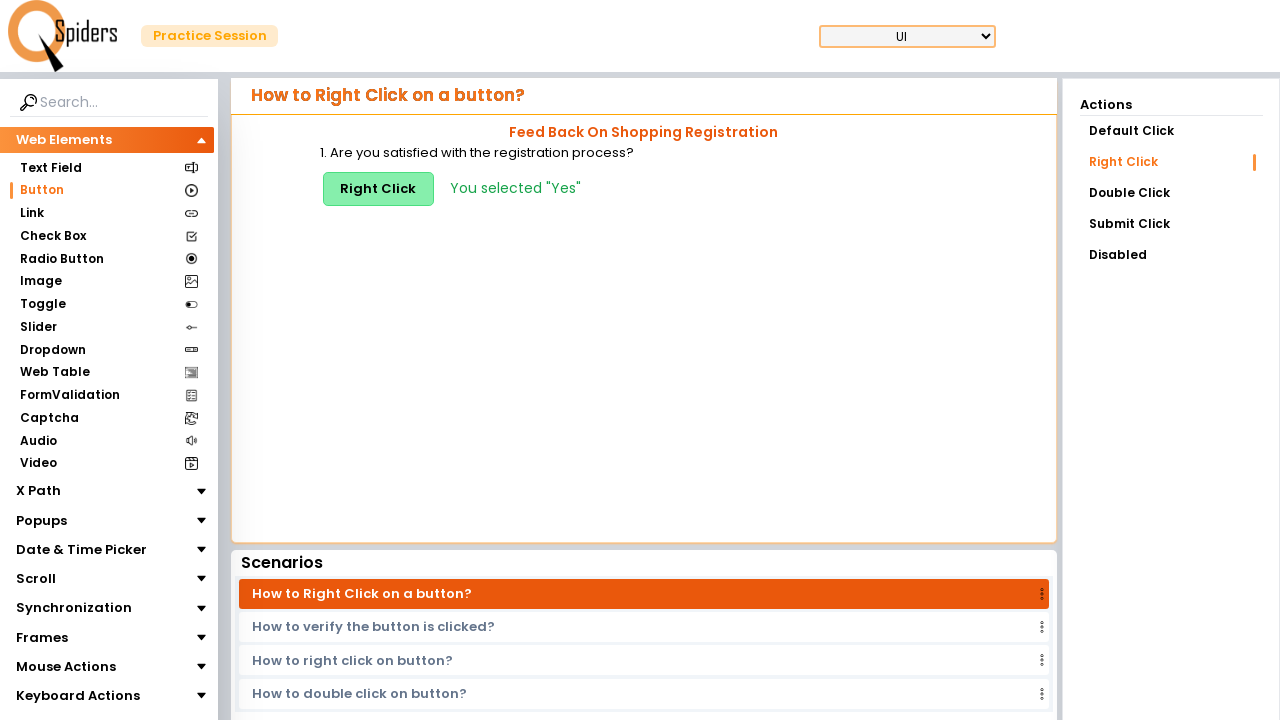